Demonstrates XPath parent-child-sibling traversal by locating buttons and links in the header using following-sibling and parent axis selectors

Starting URL: https://rahulshettyacademy.com/AutomationPractice/

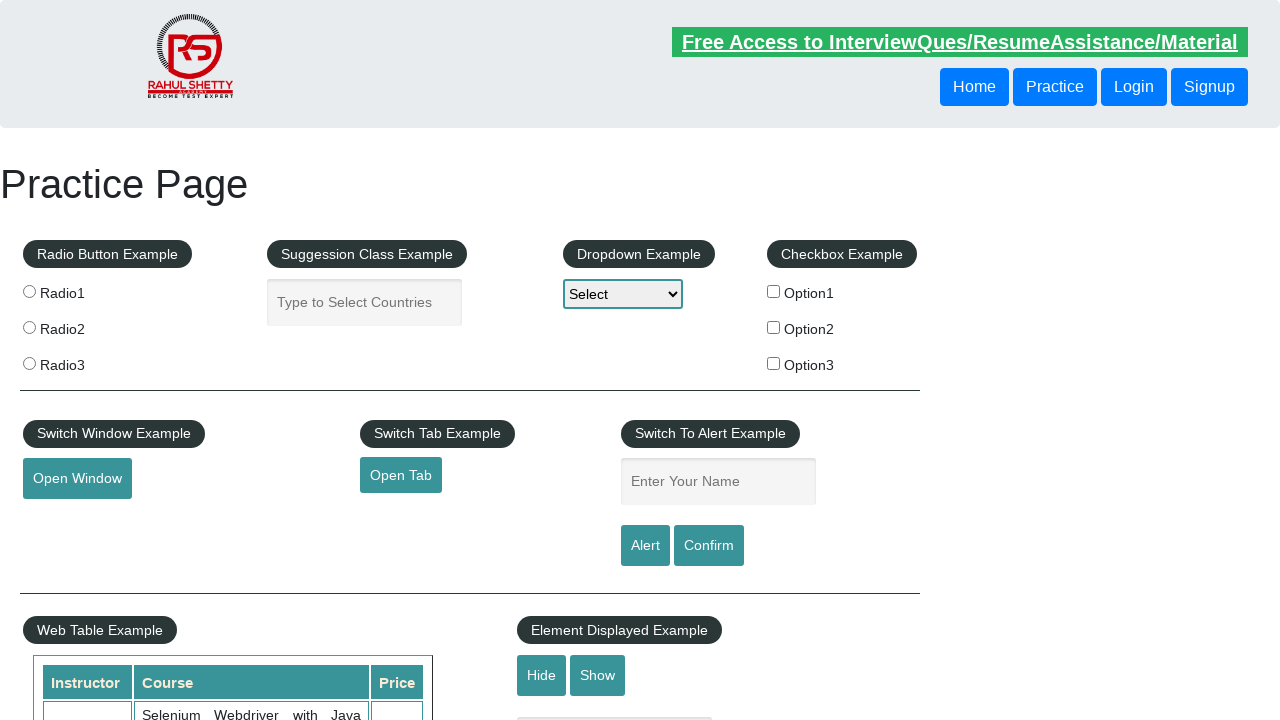

Located button using following-sibling XPath axis
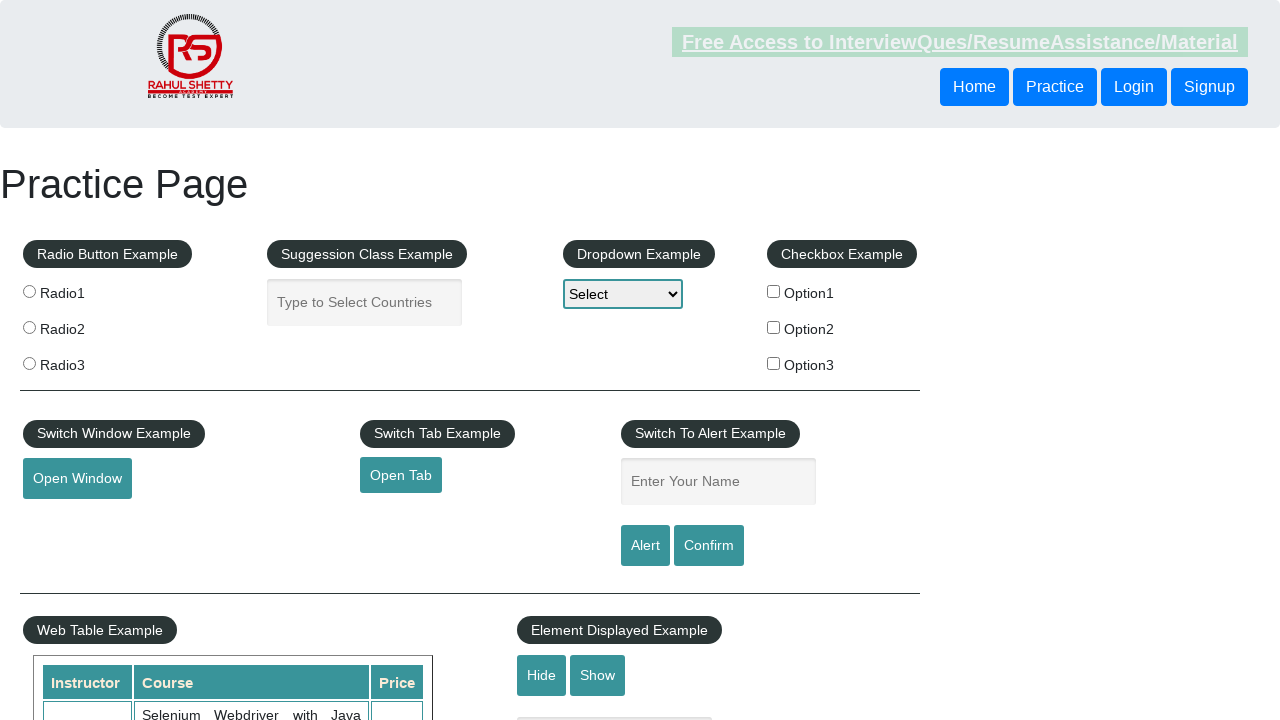

Verified sibling button is visible
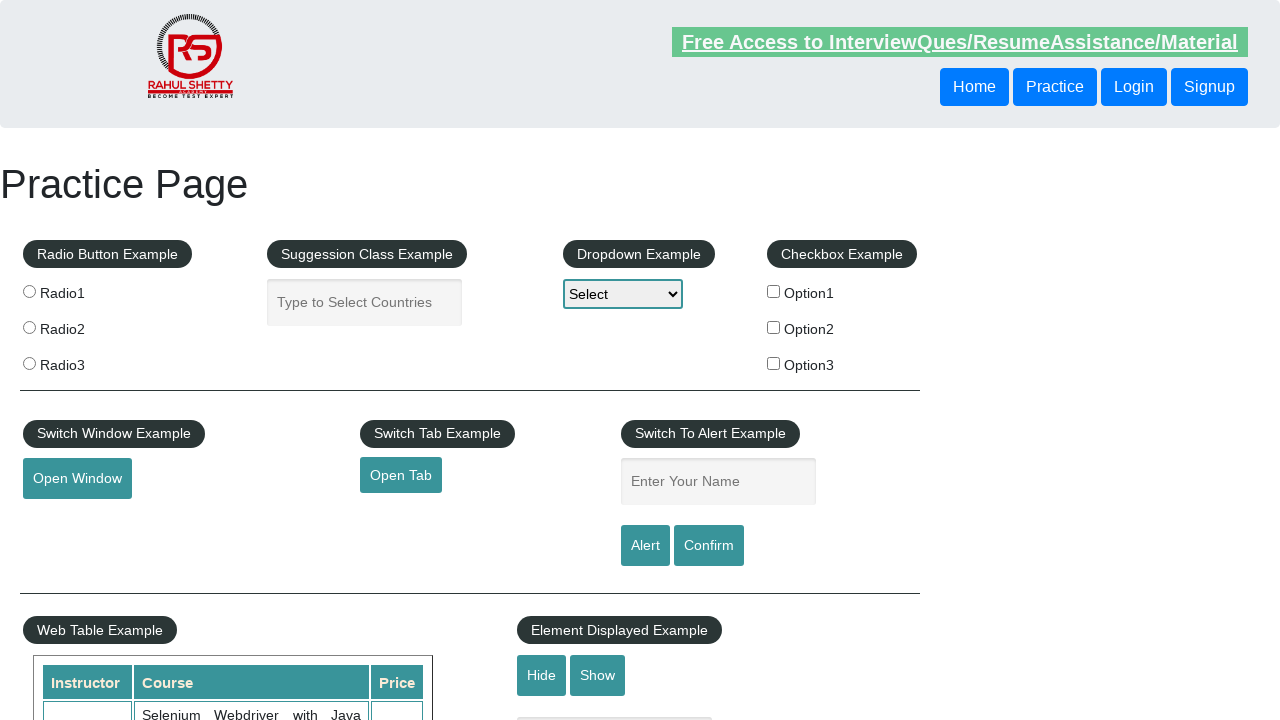

Located button using parent XPath axis
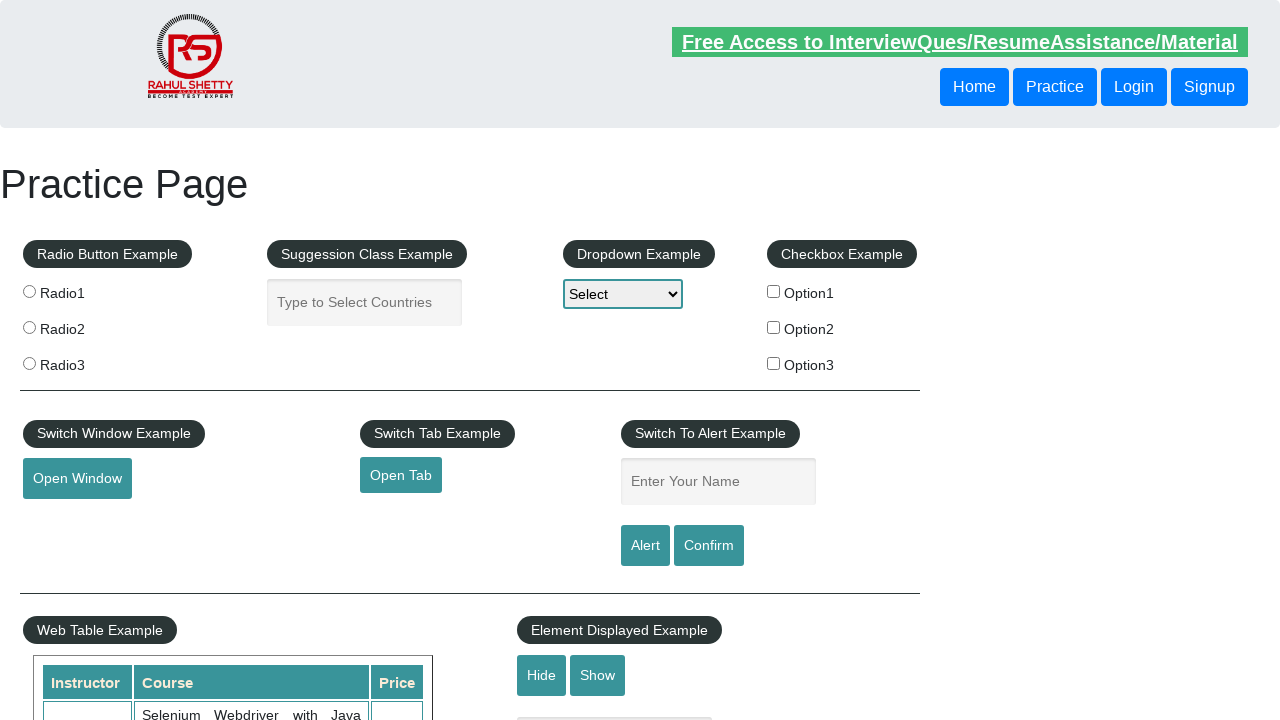

Verified parent-traversed button is visible
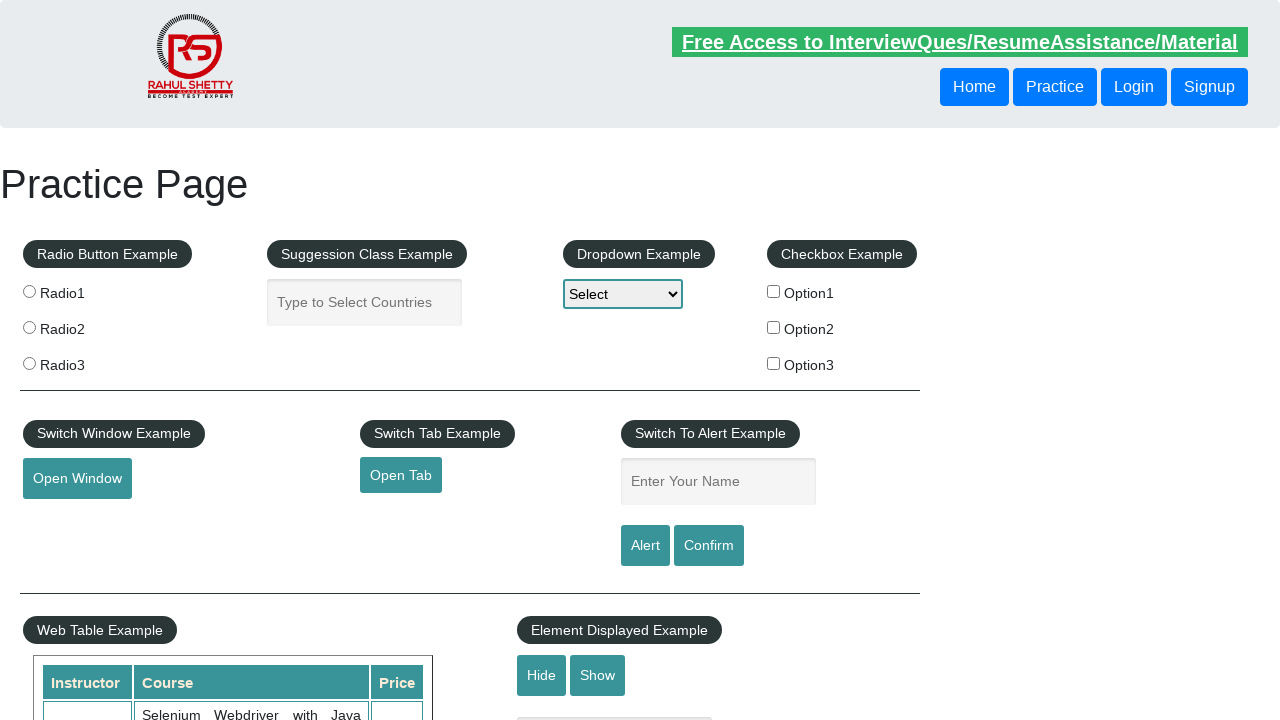

Located blinking text link using parent XPath traversal to header
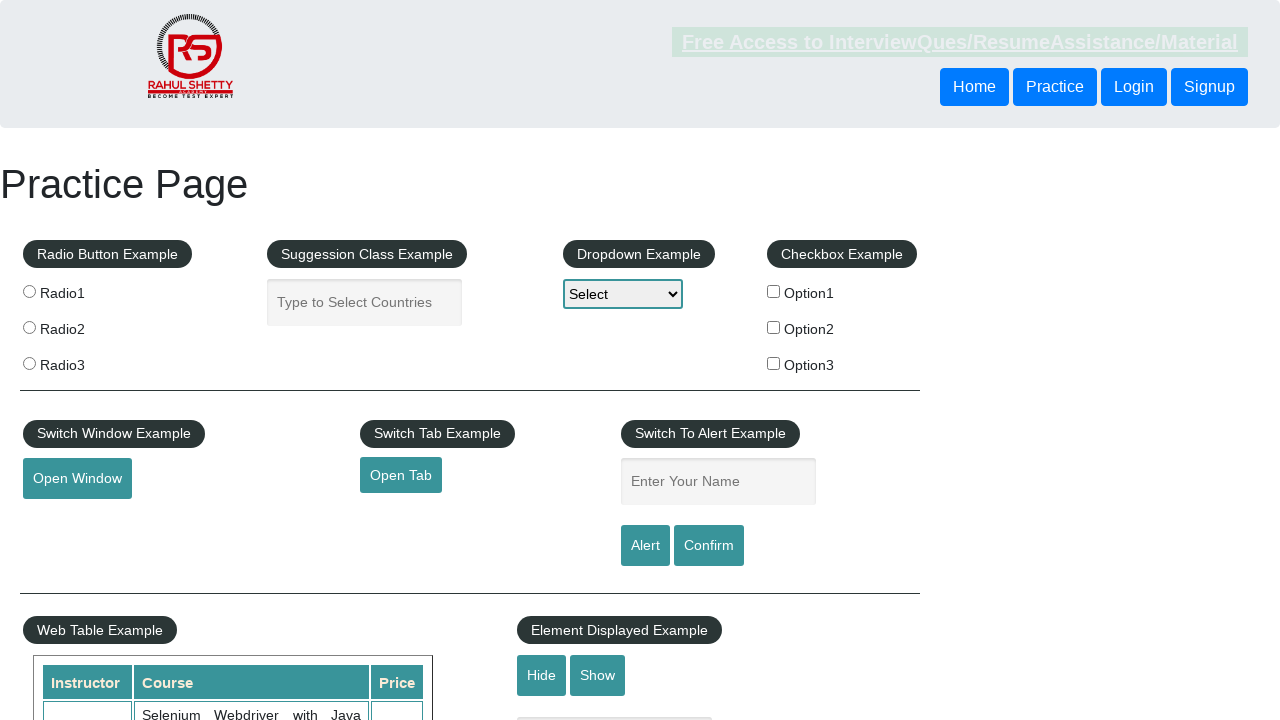

Verified blinking text link is visible
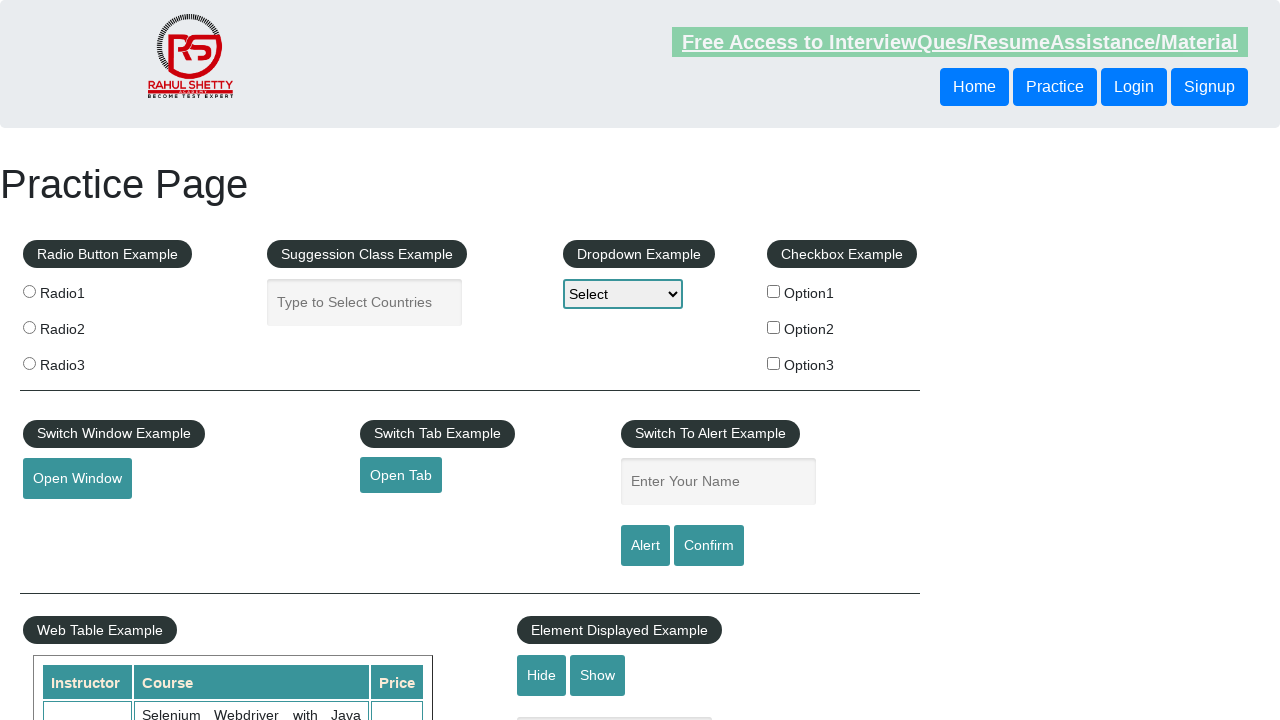

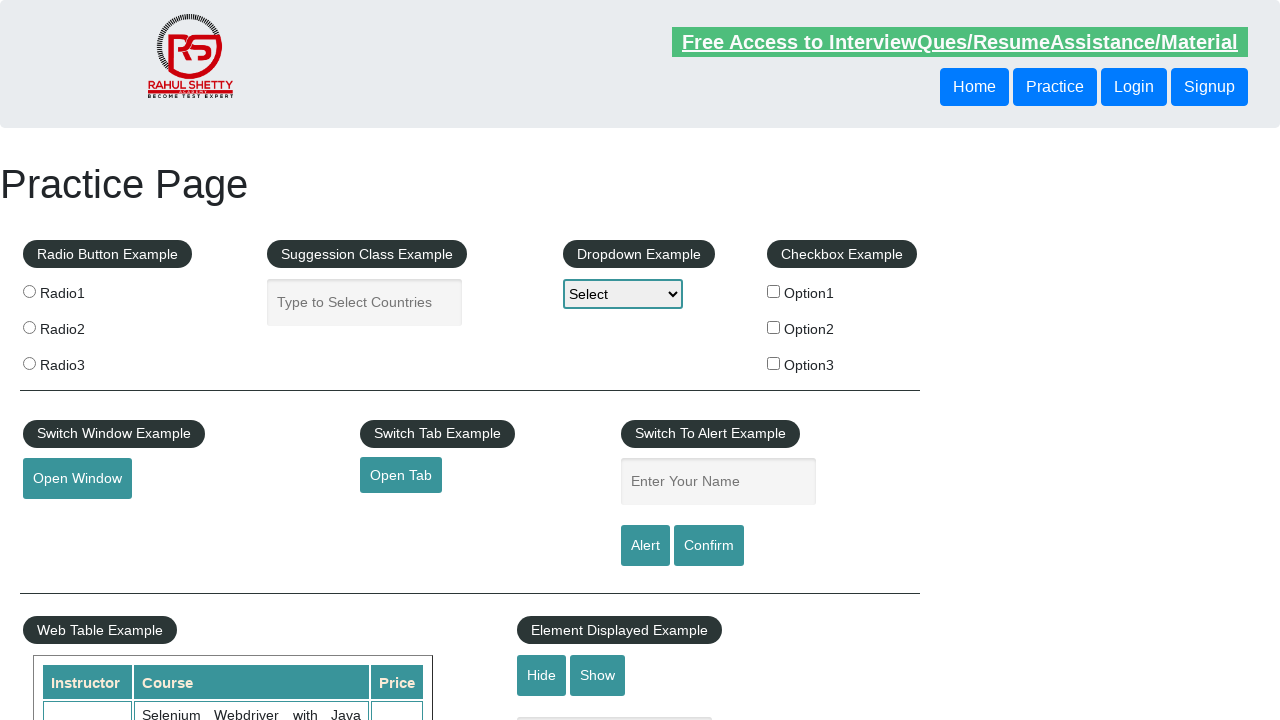